A simple smoke test that navigates to the Noise smartwatch website homepage and verifies the page loads successfully.

Starting URL: https://www.gonoise.com/

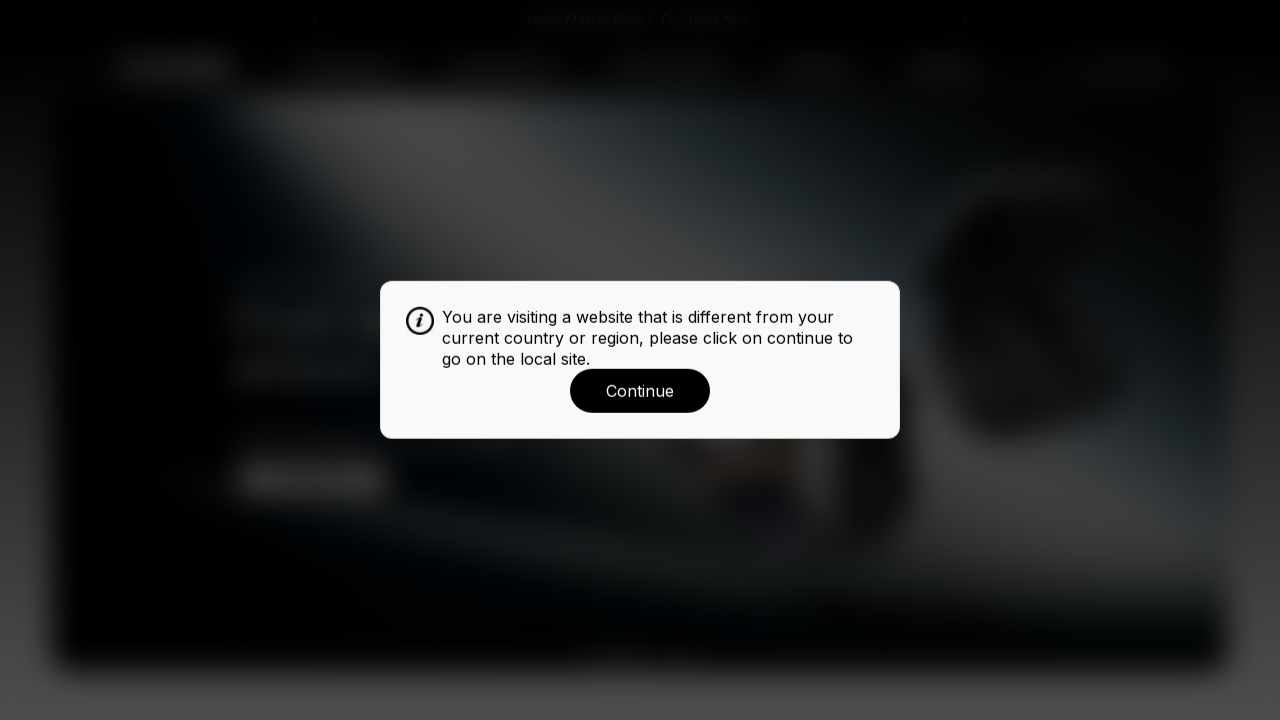

Waited for page to reach domcontentloaded state
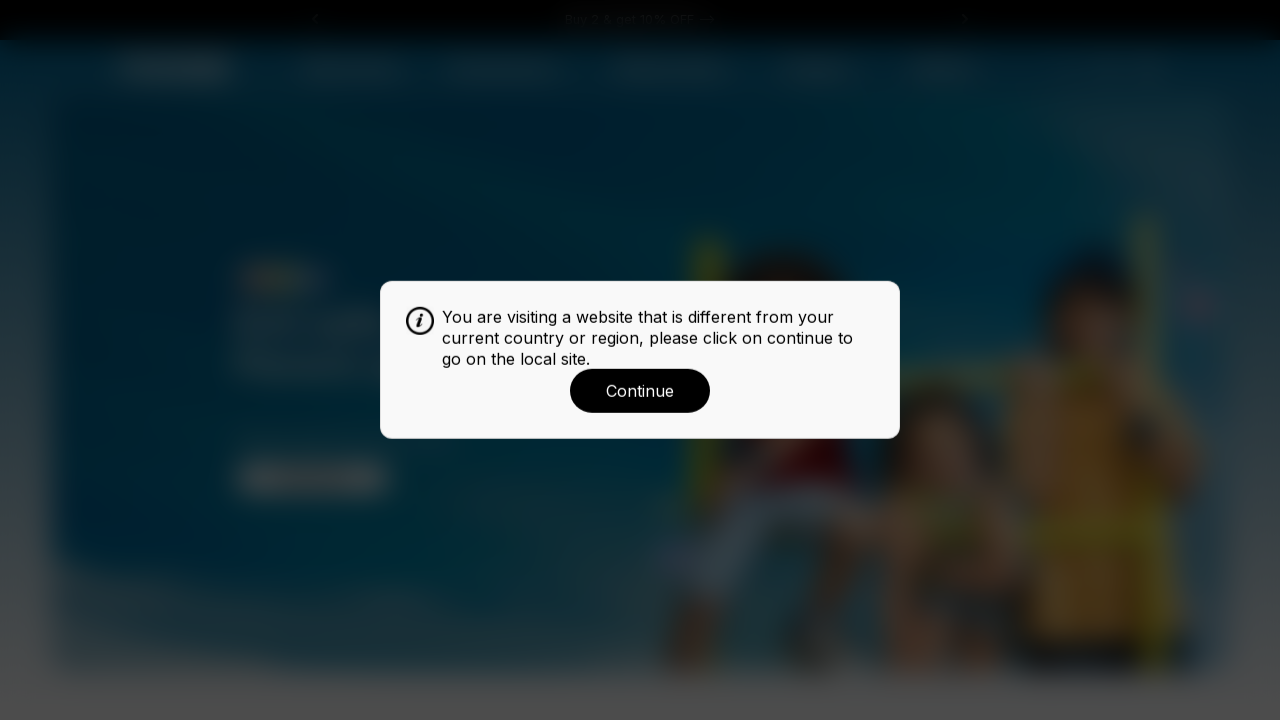

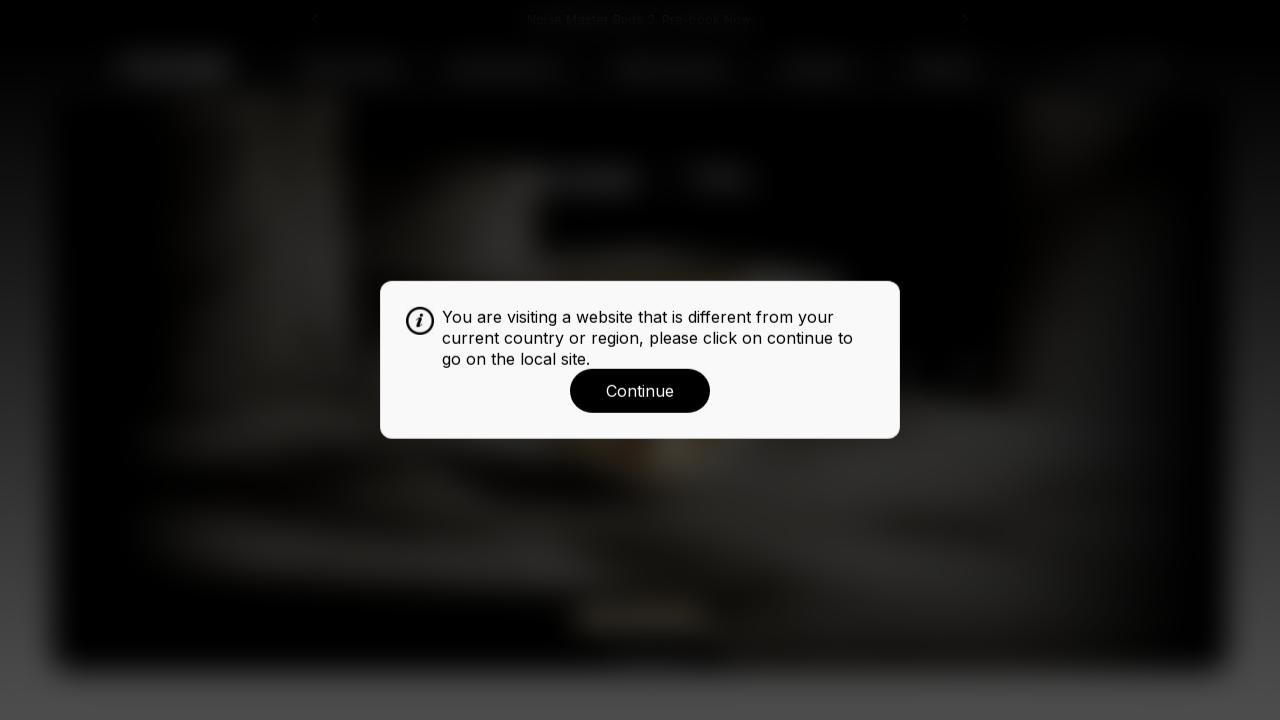